Tests text input functionality by entering text into a username field and then clearing it

Starting URL: https://demoqa.com/text-box

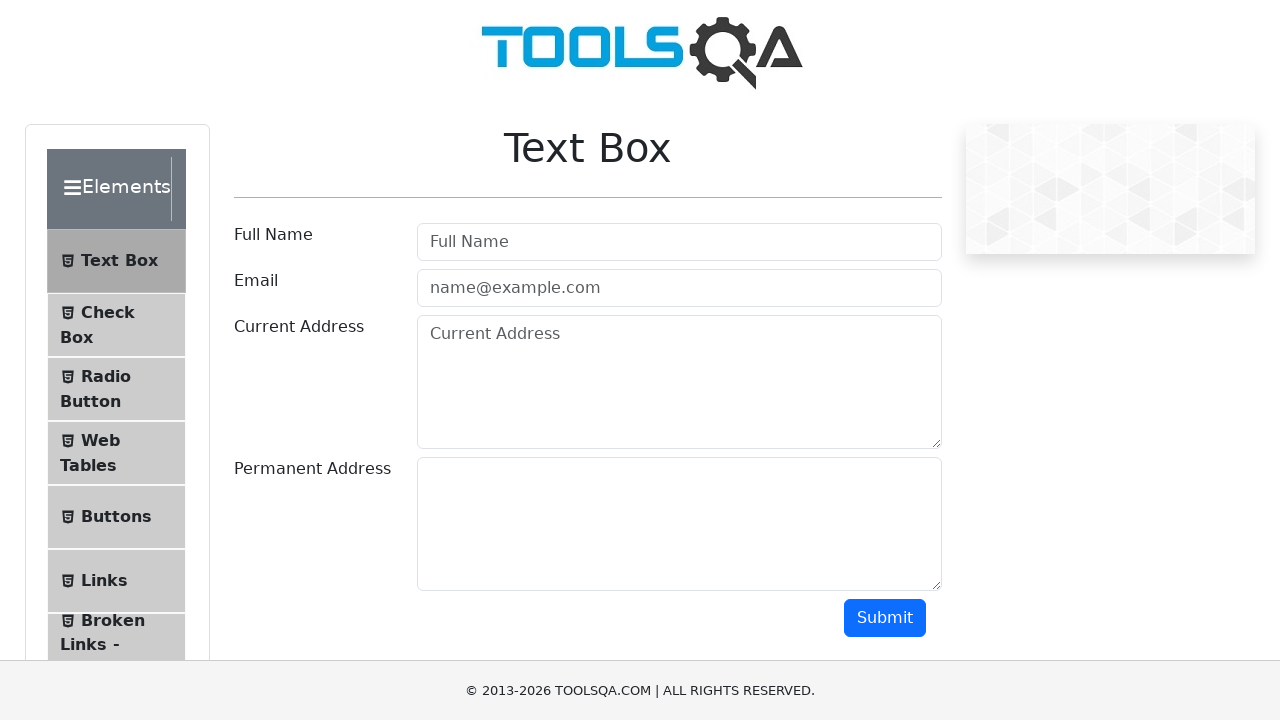

Entered 'Hemant Fulmali' into username field on input#userName
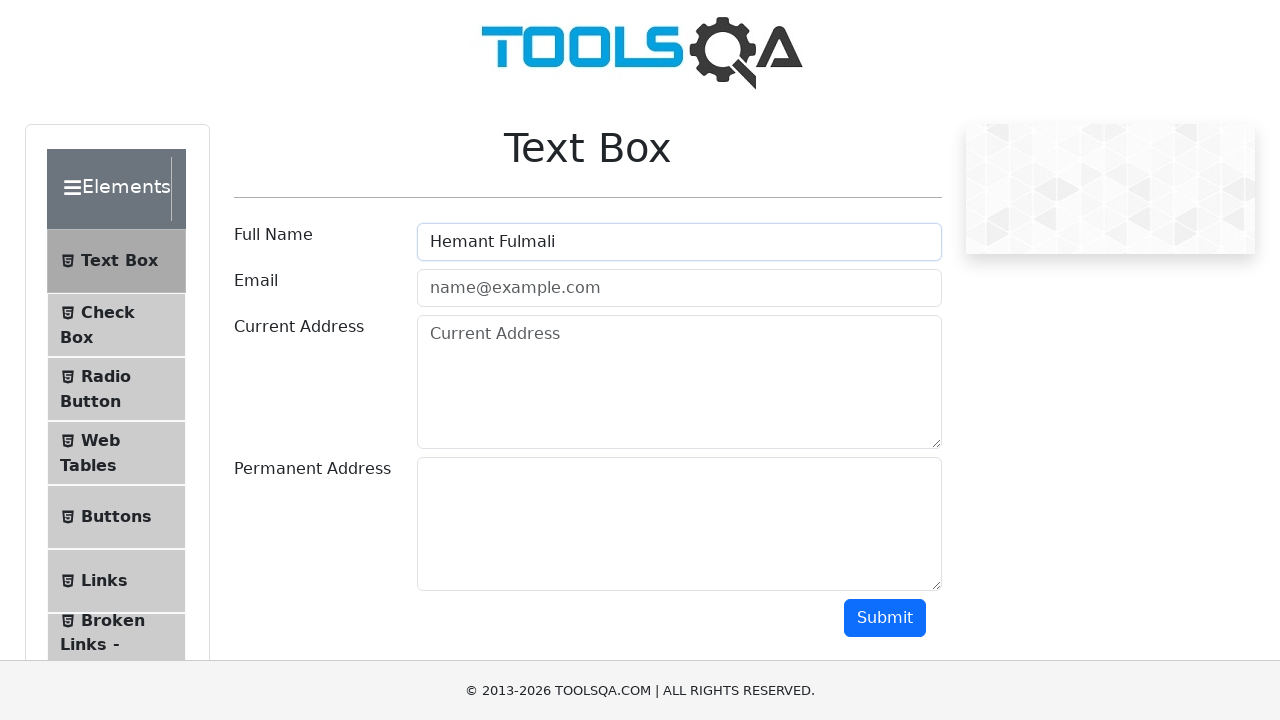

Cleared the username field on input#userName
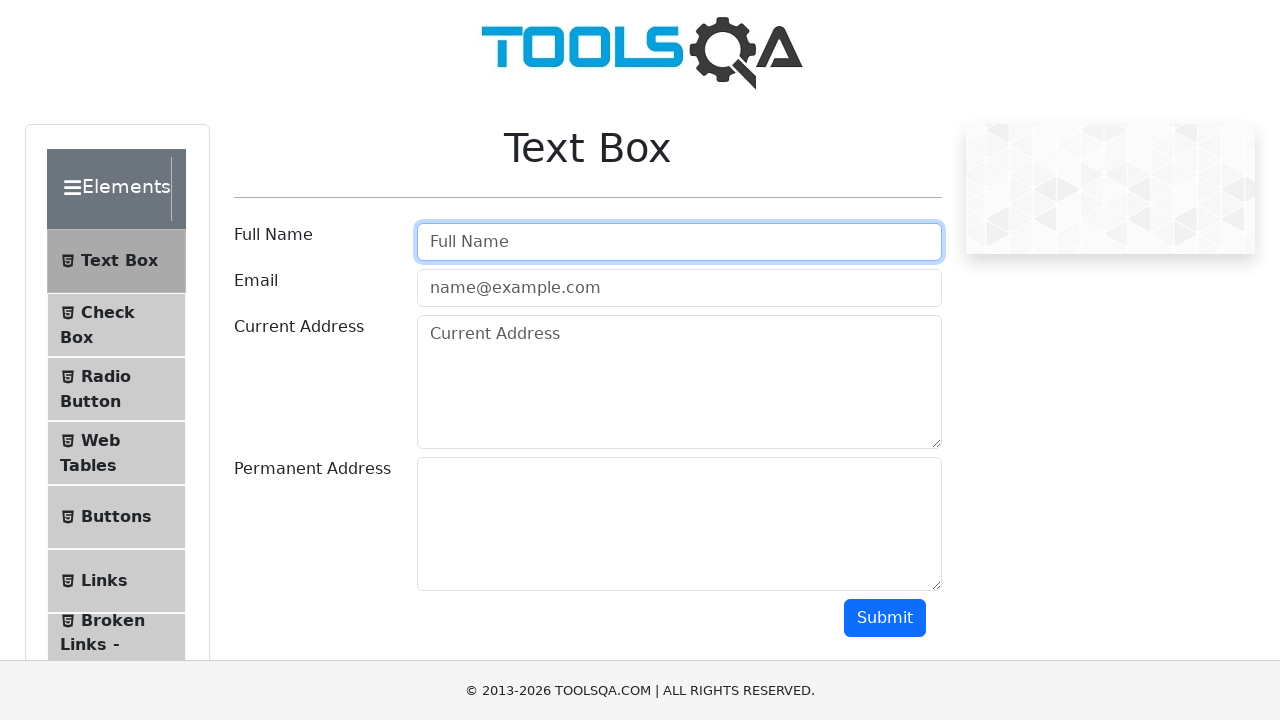

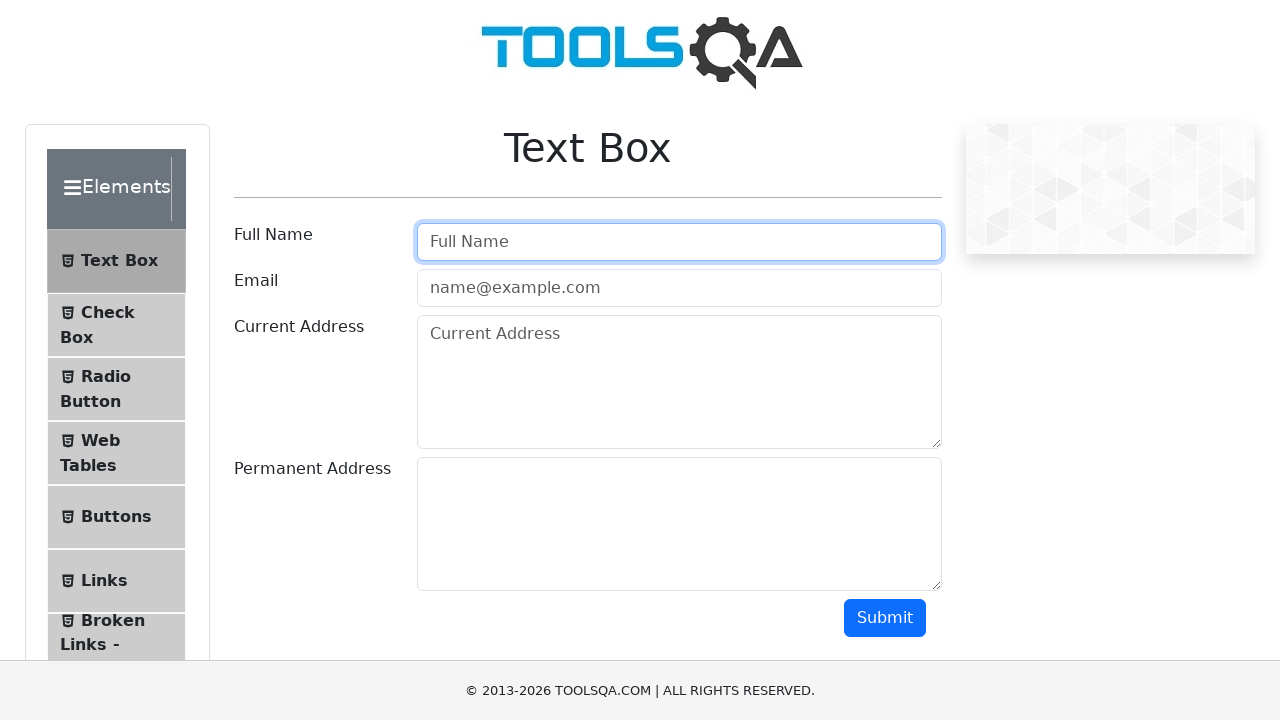